Tests dropdown selection functionality by selecting a day of the week from a select element

Starting URL: https://www.lambdatest.com/selenium-playground/select-dropdown-demo

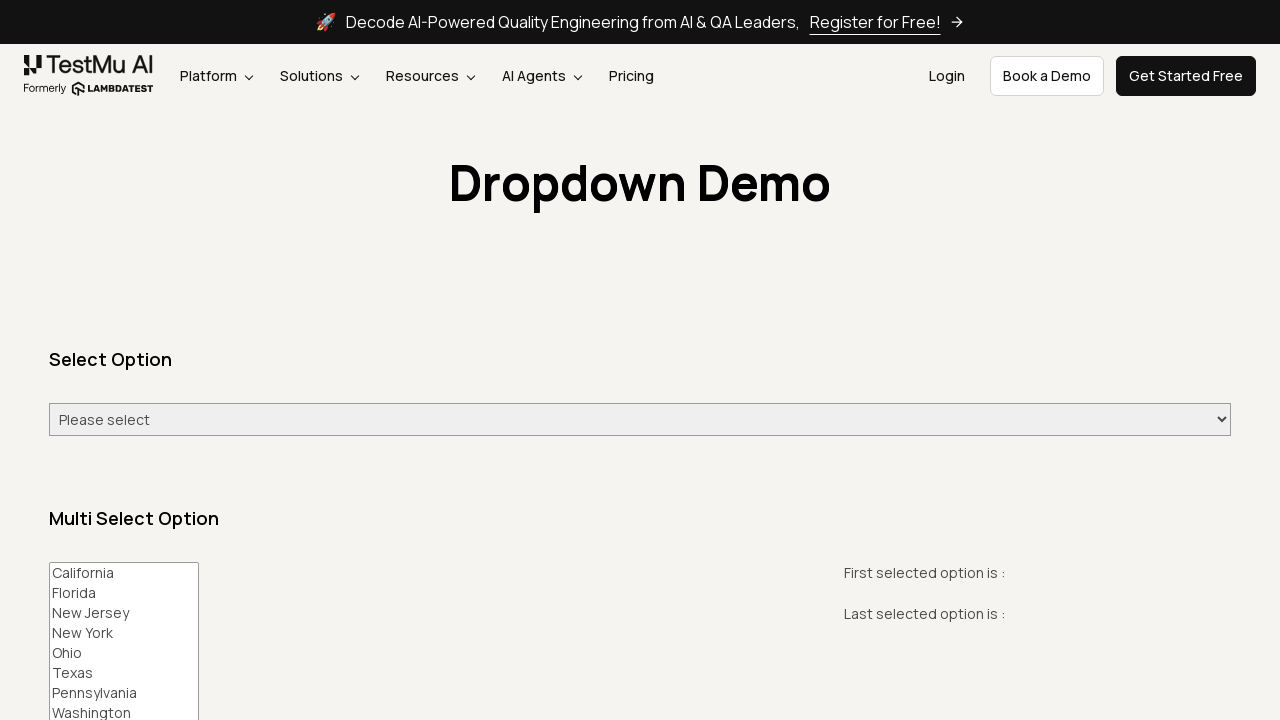

Navigated to select dropdown demo page
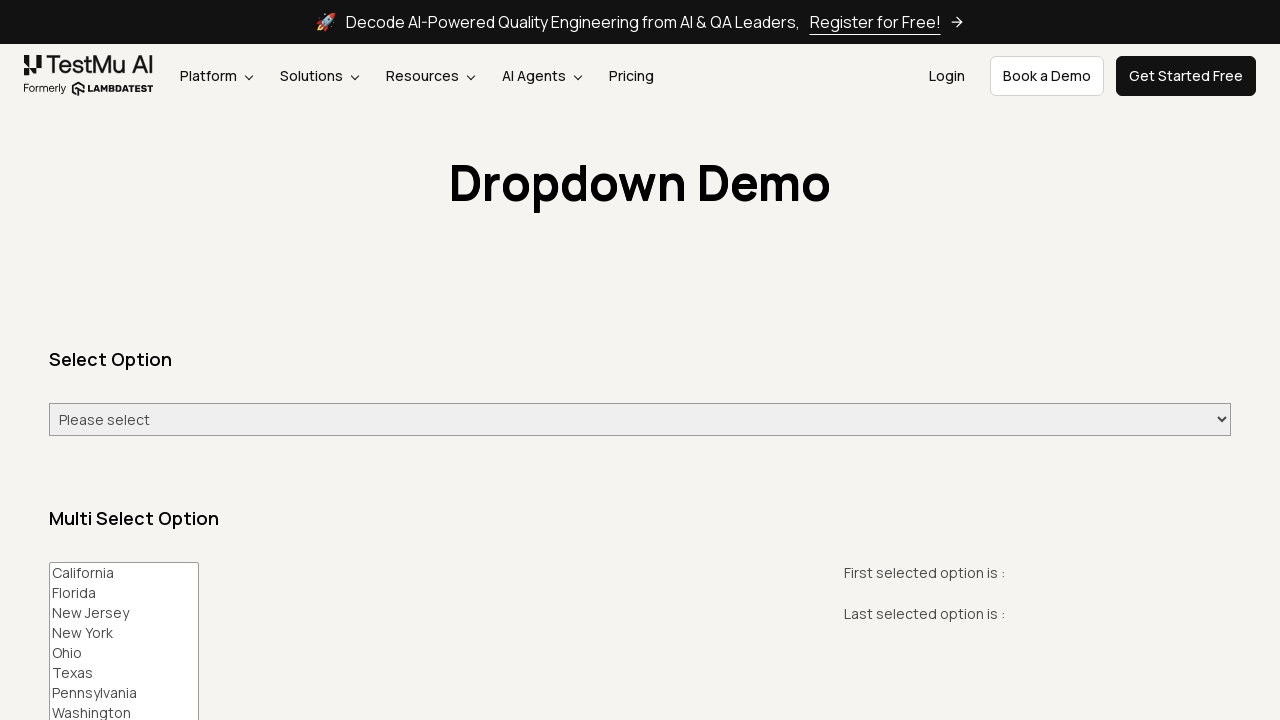

Selected 'Wednesday' from the dropdown on #select-demo
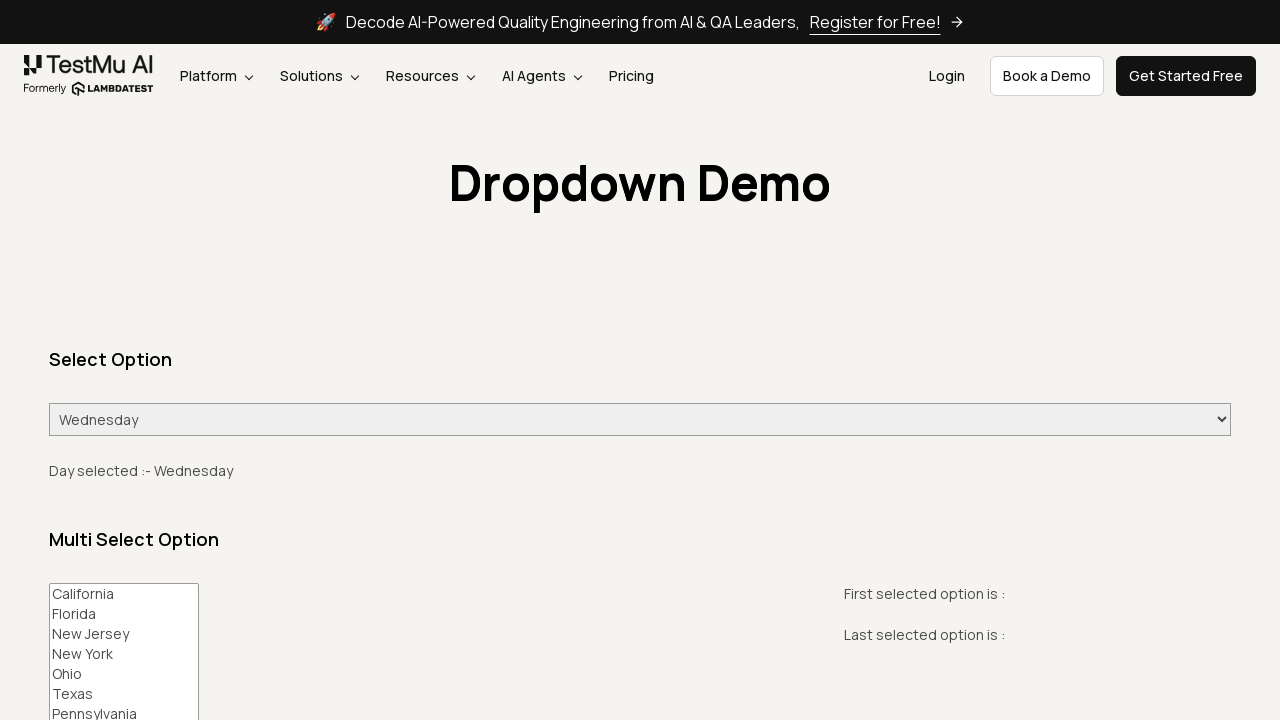

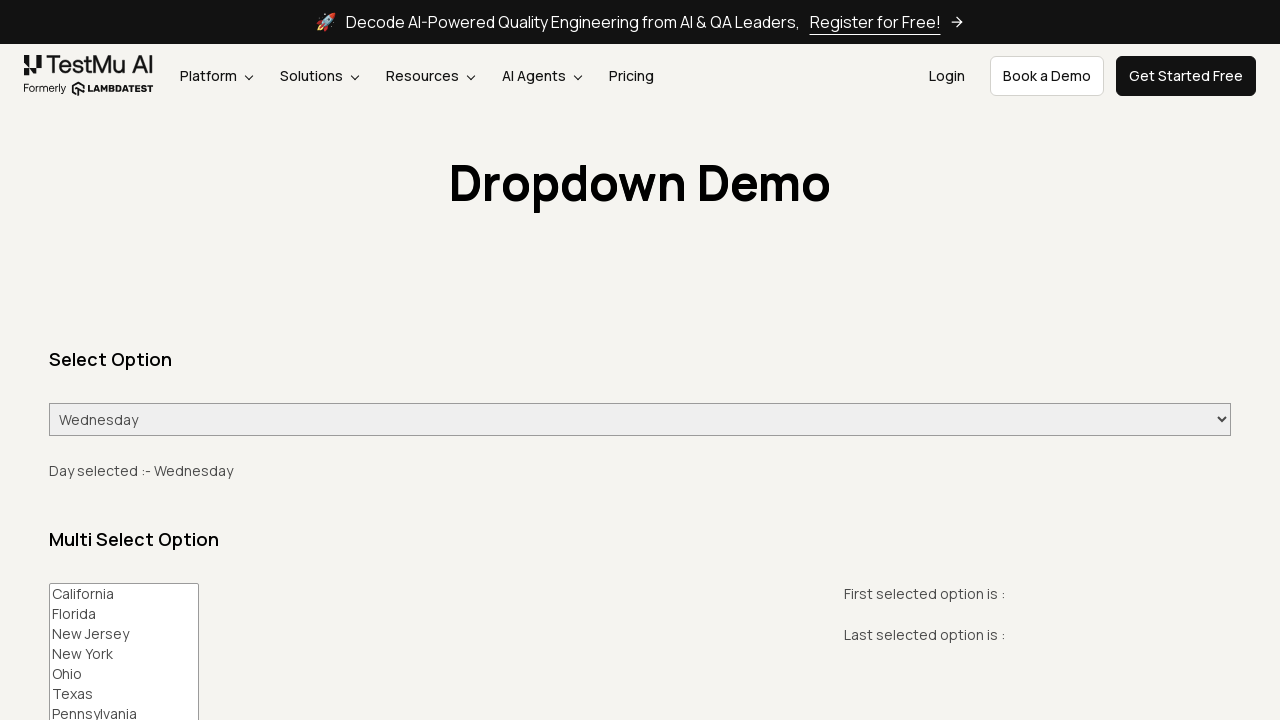